Navigates to W3Schools homepage and verifies that the logo element is present on the page

Starting URL: https://www.w3schools.com/

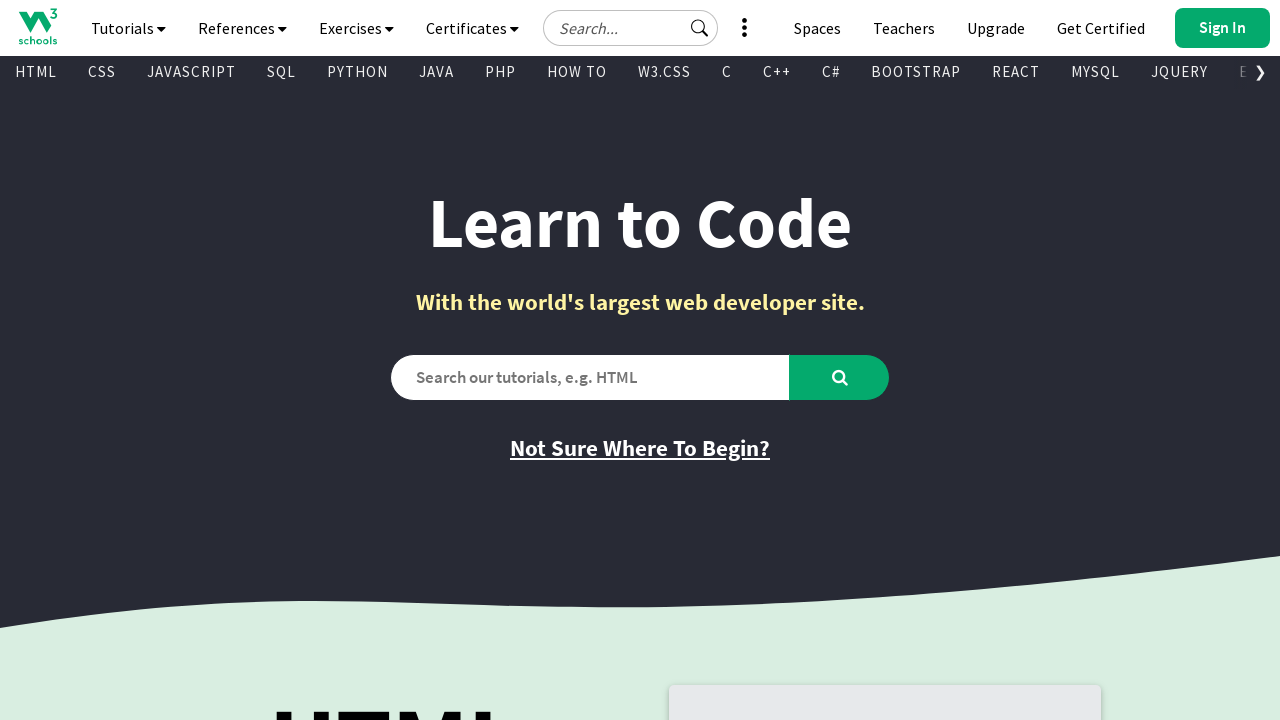

Navigated to W3Schools homepage
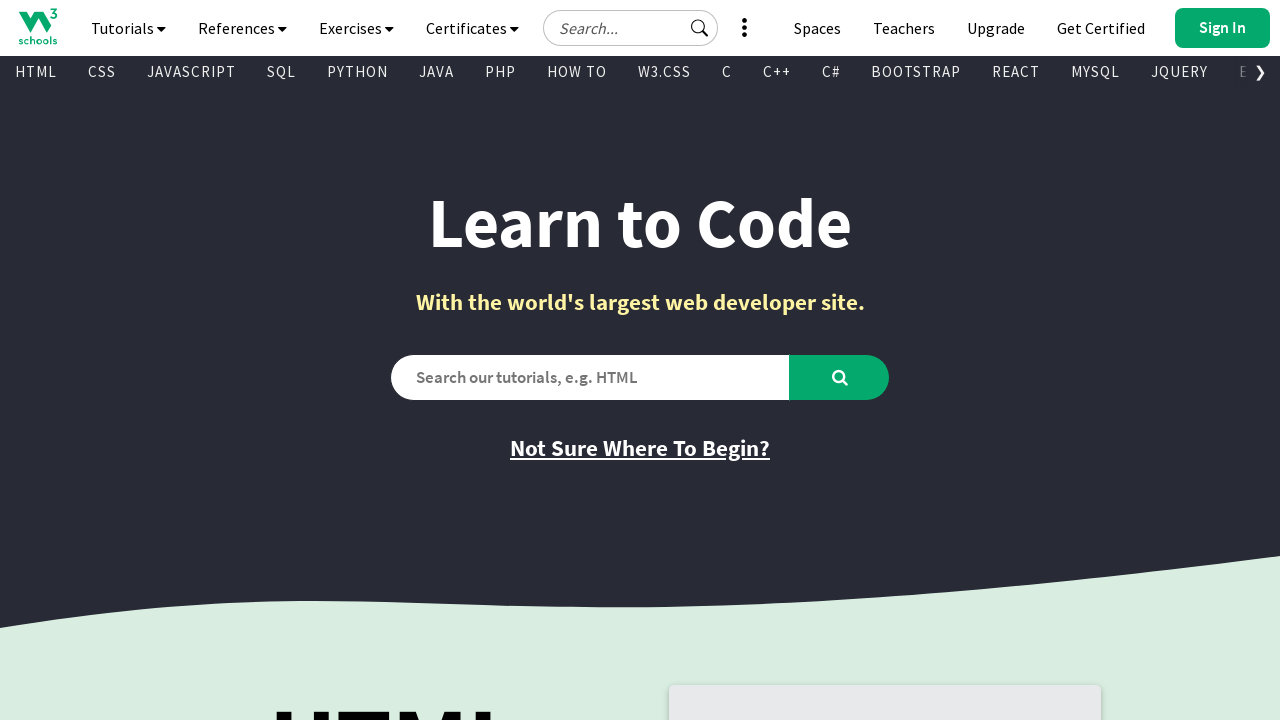

Logo element appeared on the page
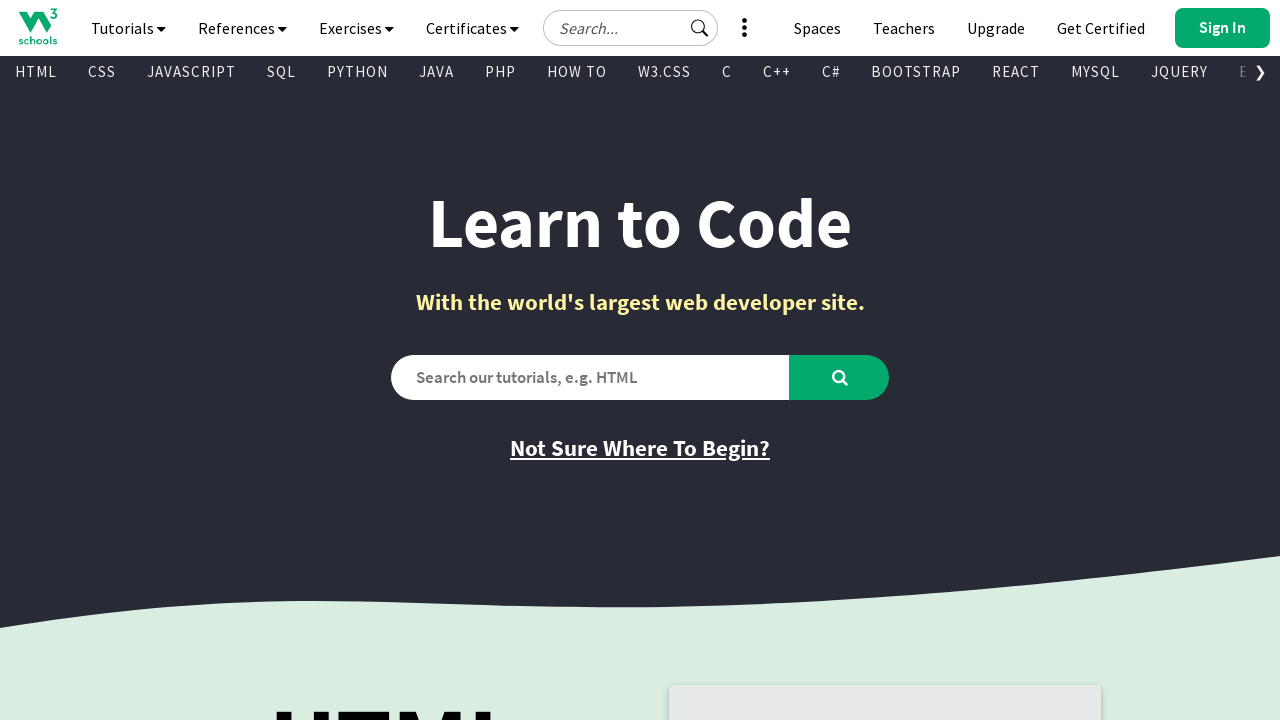

Verified that the W3Schools logo is visible on the page
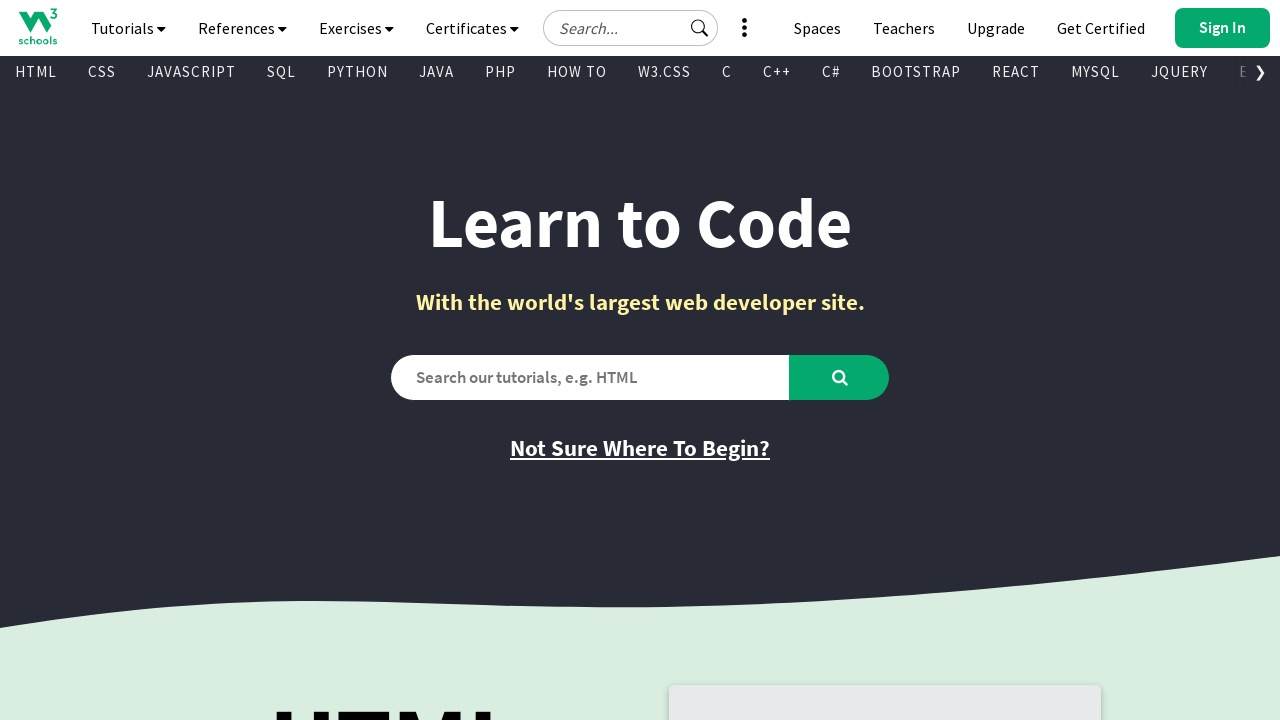

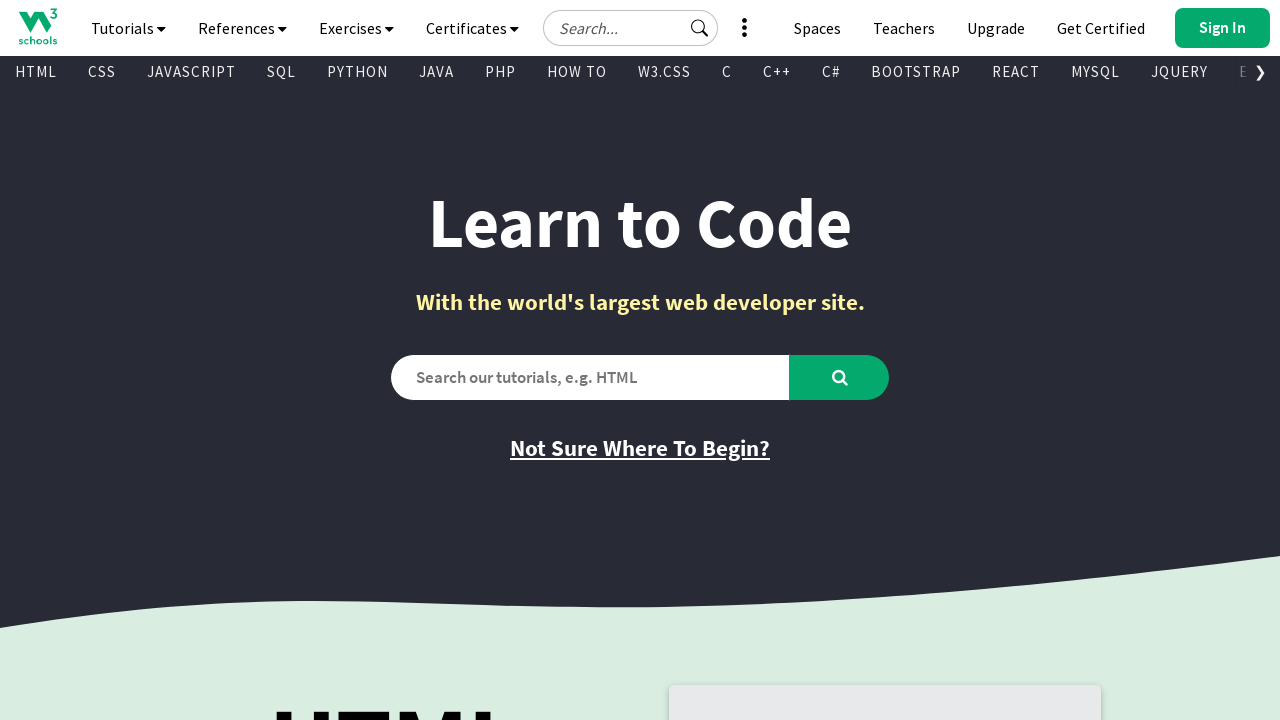